Tests an explicit wait scenario by waiting for a price to change to 100, then clicking a book button, calculating a mathematical answer based on a displayed value, and submitting the result.

Starting URL: http://suninjuly.github.io/explicit_wait2.html

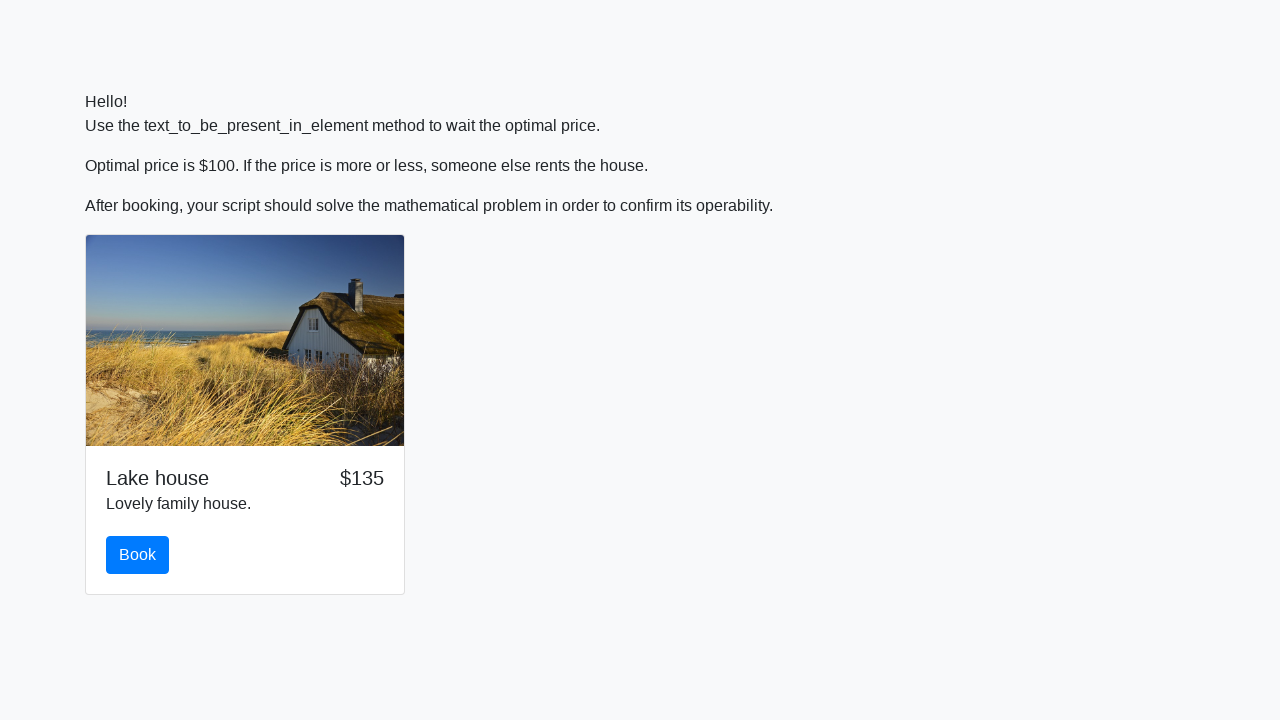

Waited for price to change to 100
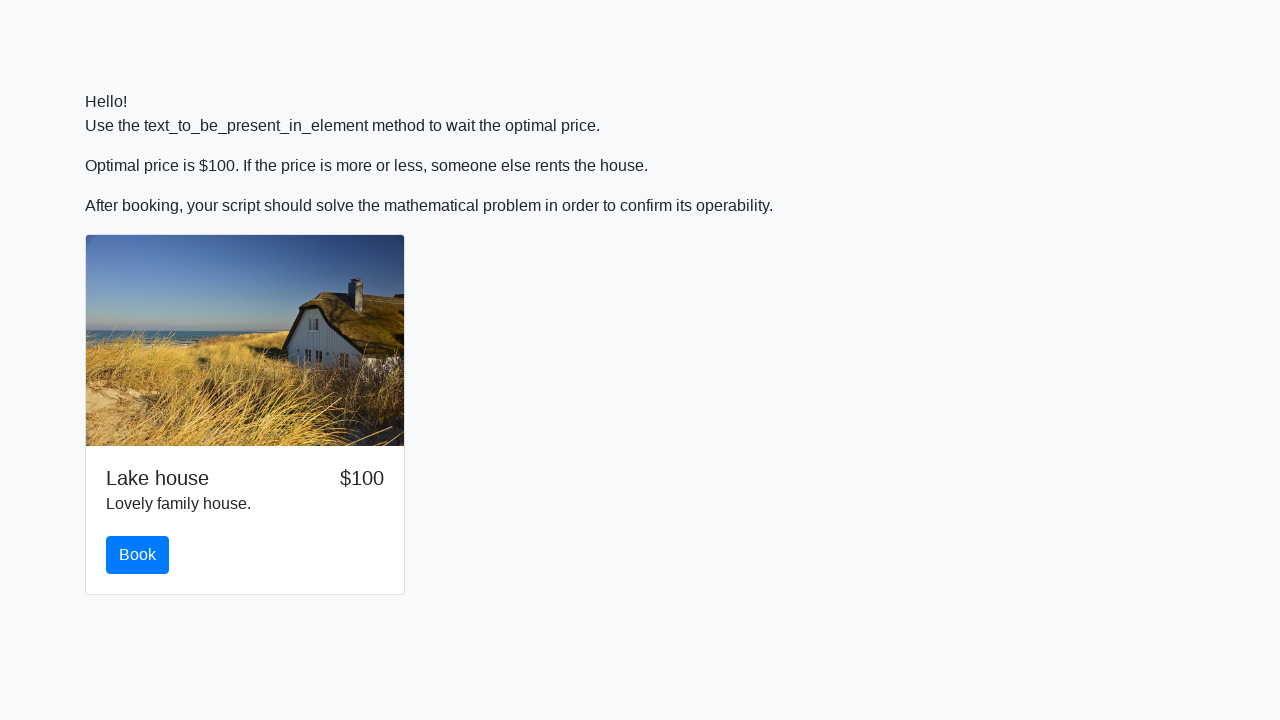

Clicked the book button at (138, 555) on #book
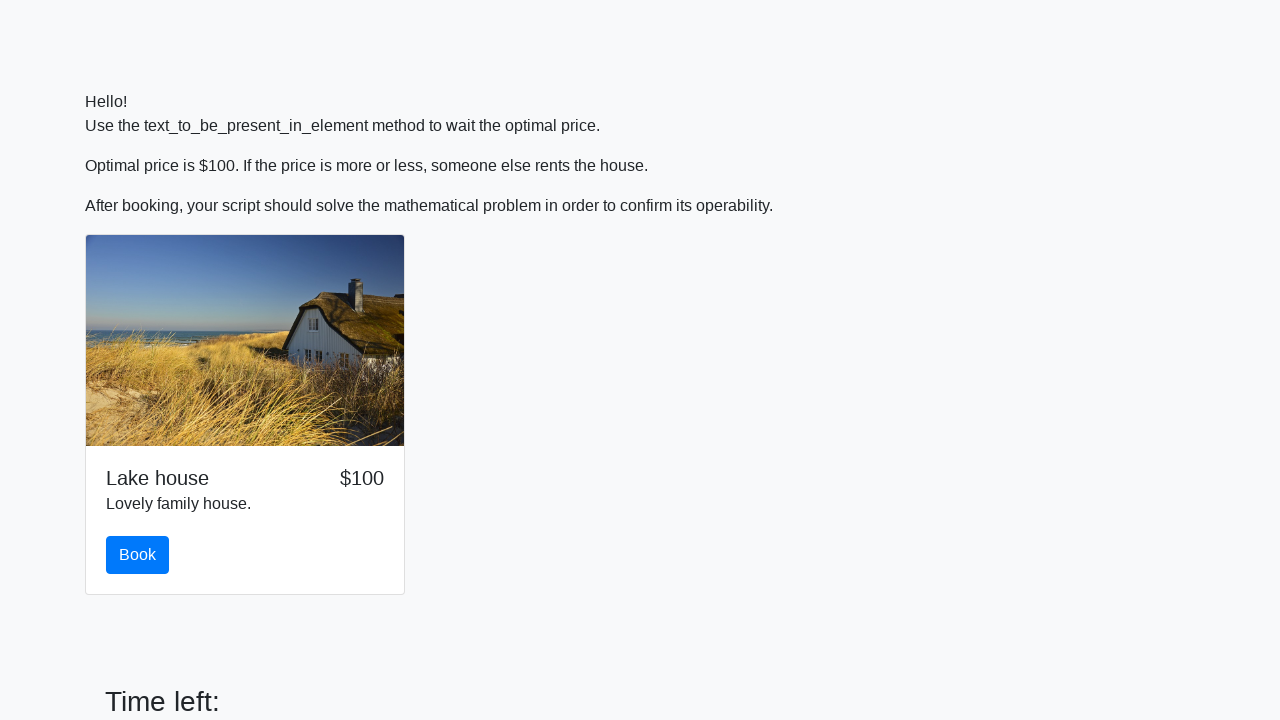

Retrieved input value: 910
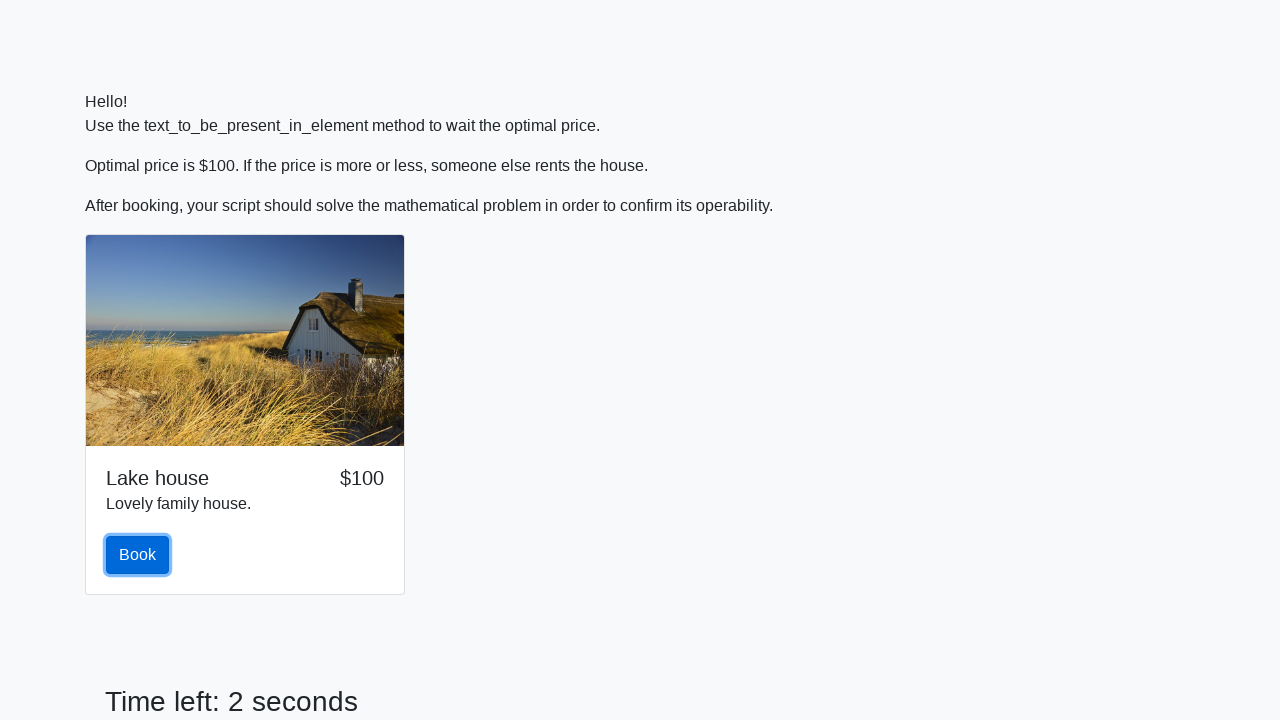

Calculated mathematical answer: 2.349393779575096
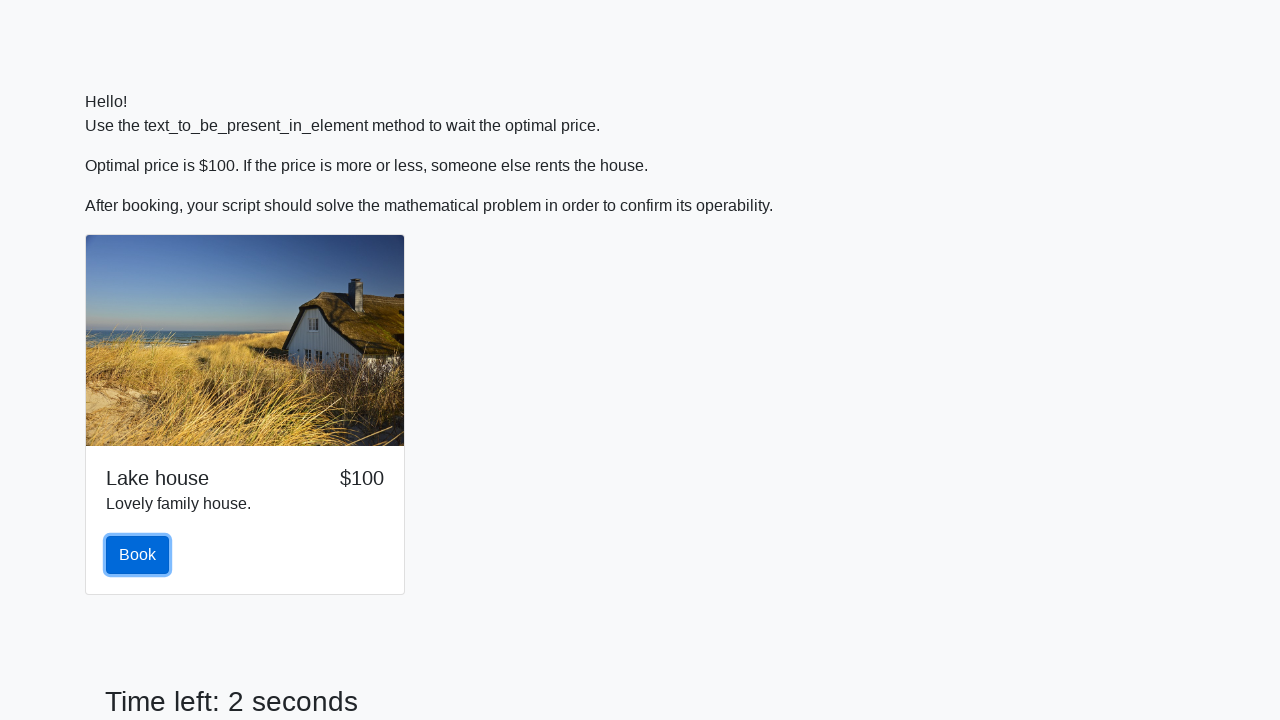

Filled answer field with calculated value on #answer
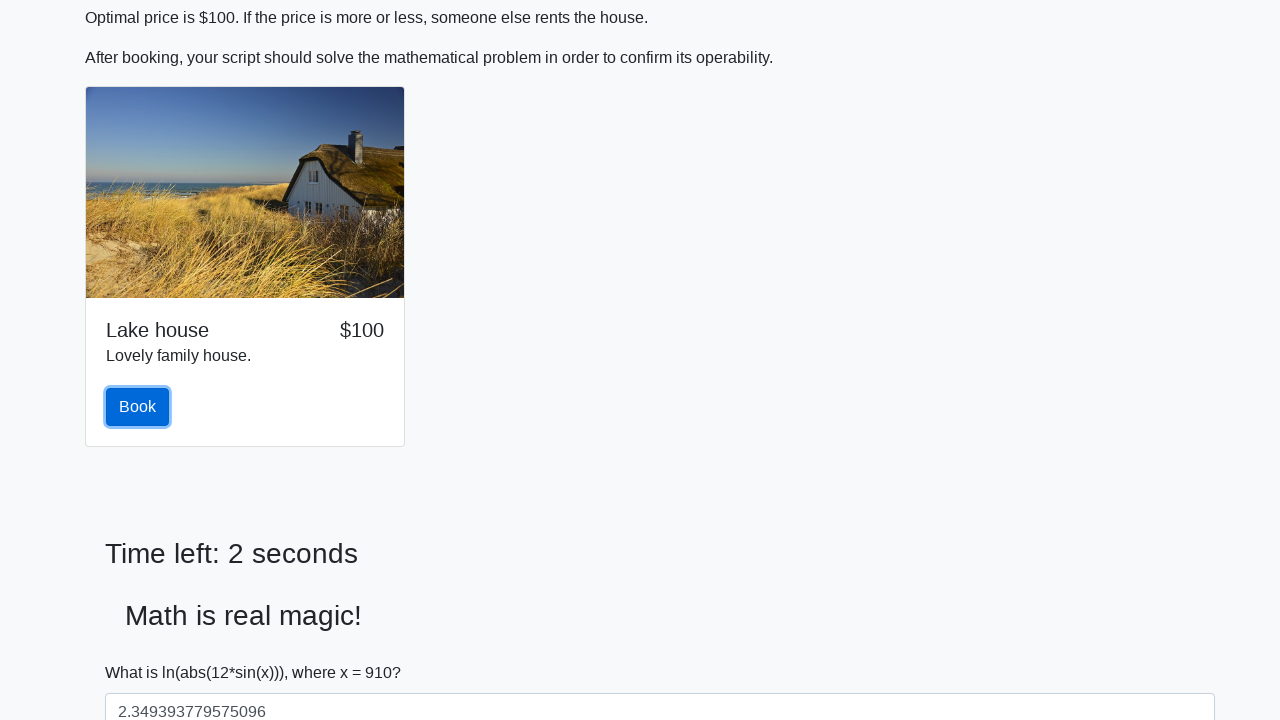

Clicked the solve button to submit answer at (143, 651) on #solve
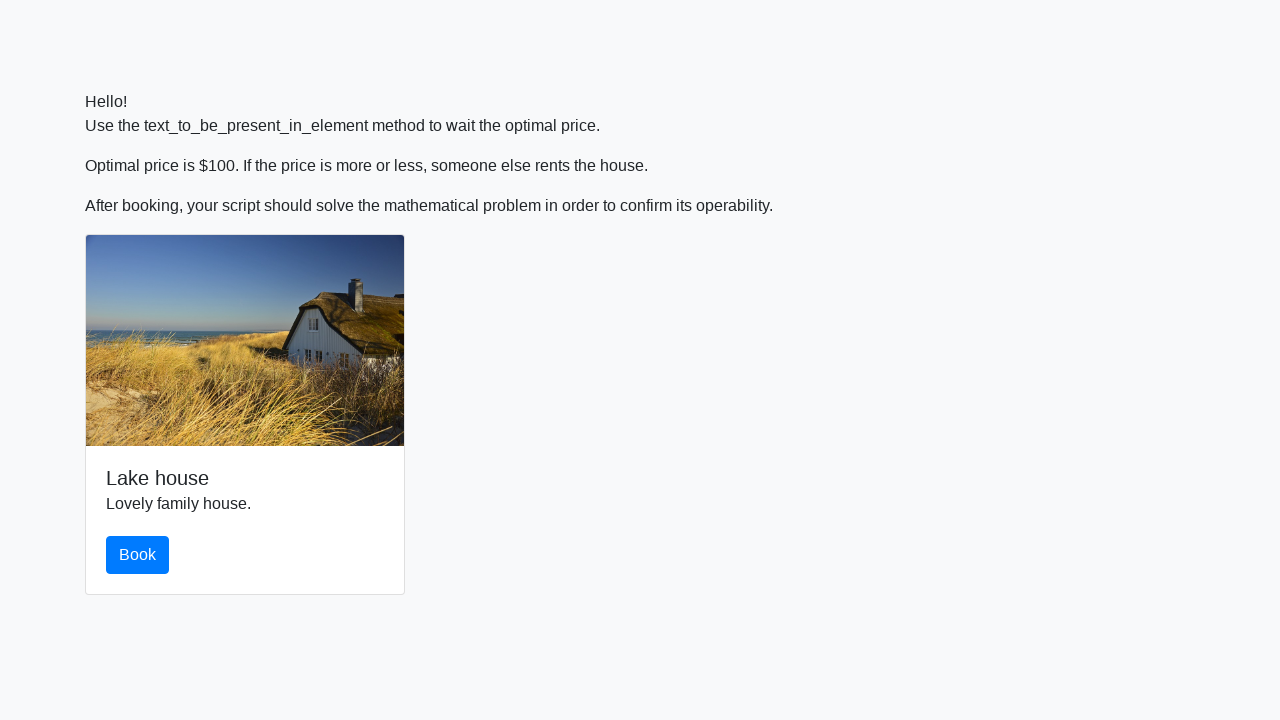

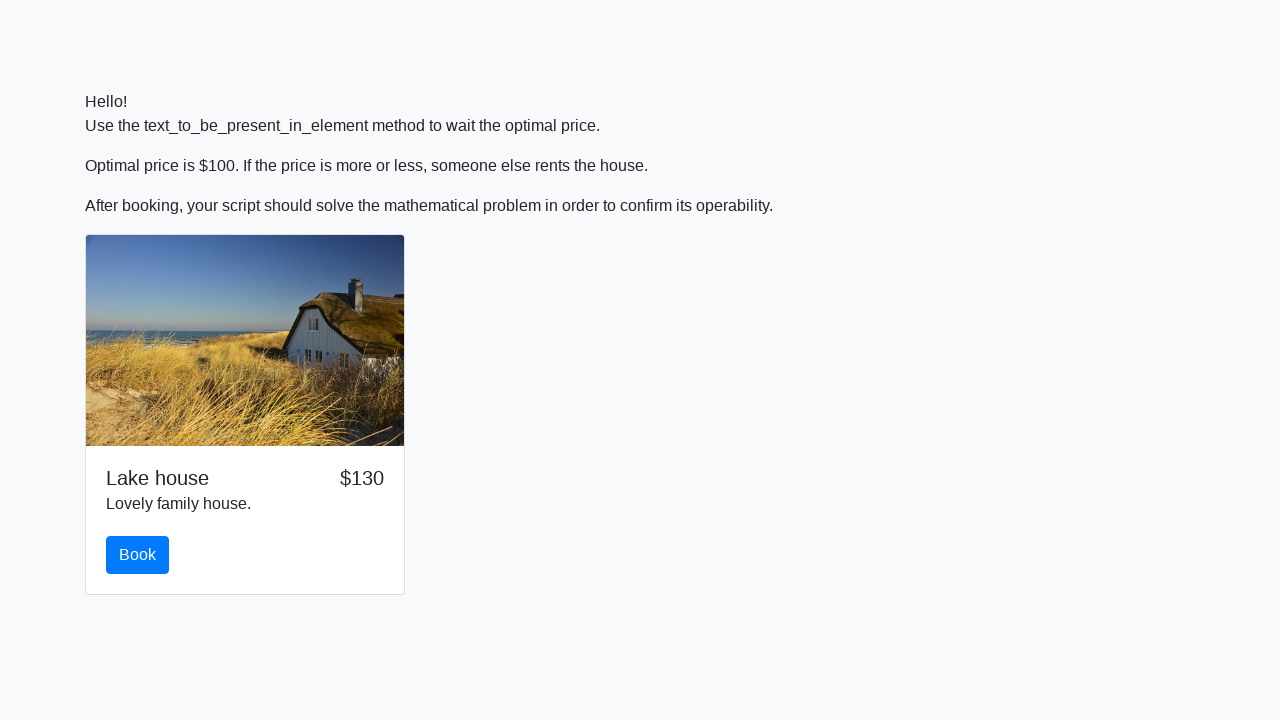